Tests dropdown selection functionality on a flight booking practice page by selecting origin (Bangalore) and destination (Chennai) airports from dropdown menus

Starting URL: https://rahulshettyacademy.com/dropdownsPractise/

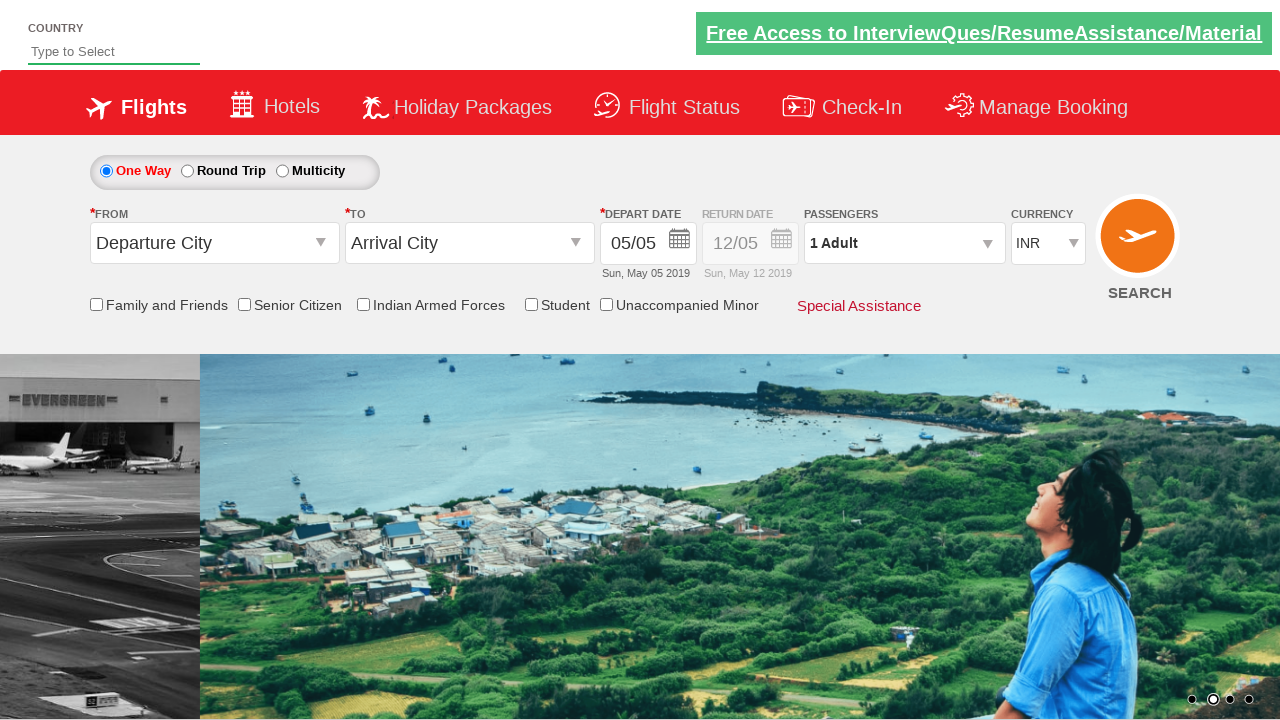

Clicked on origin station dropdown to open it at (214, 243) on #ctl00_mainContent_ddl_originStation1_CTXT
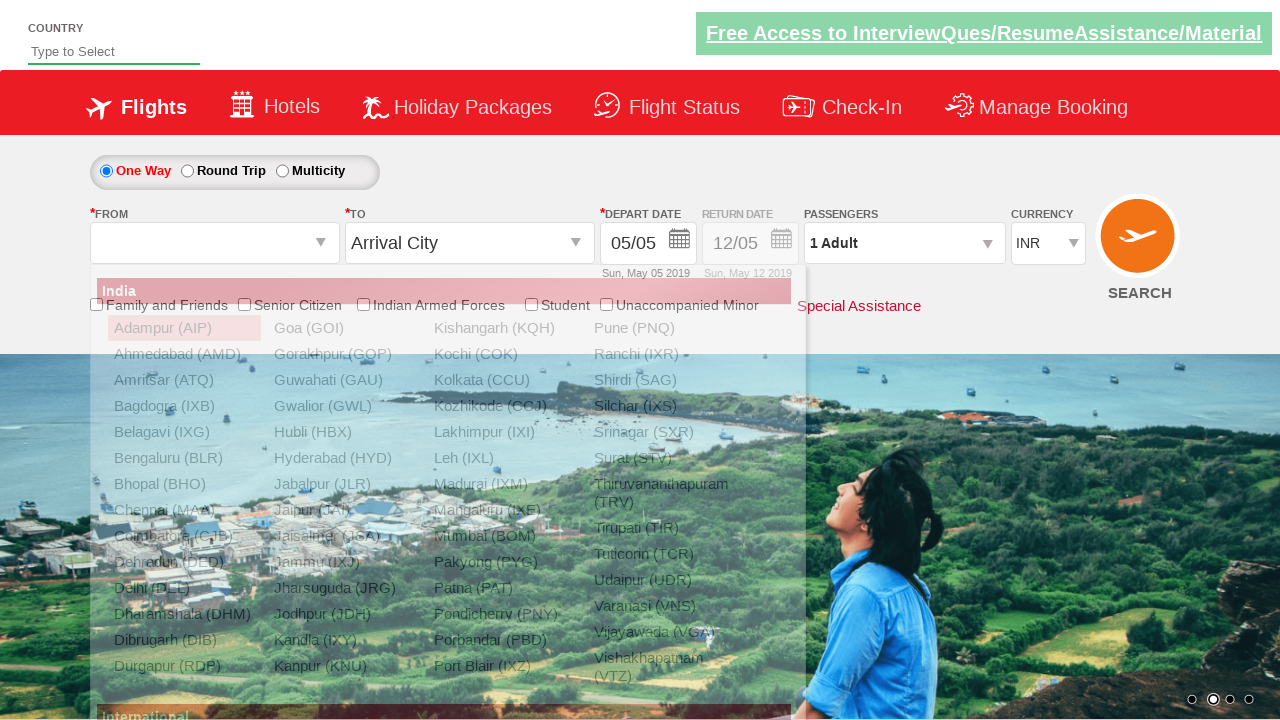

Selected Bangalore (BLR) as origin airport at (184, 458) on a[value='BLR']
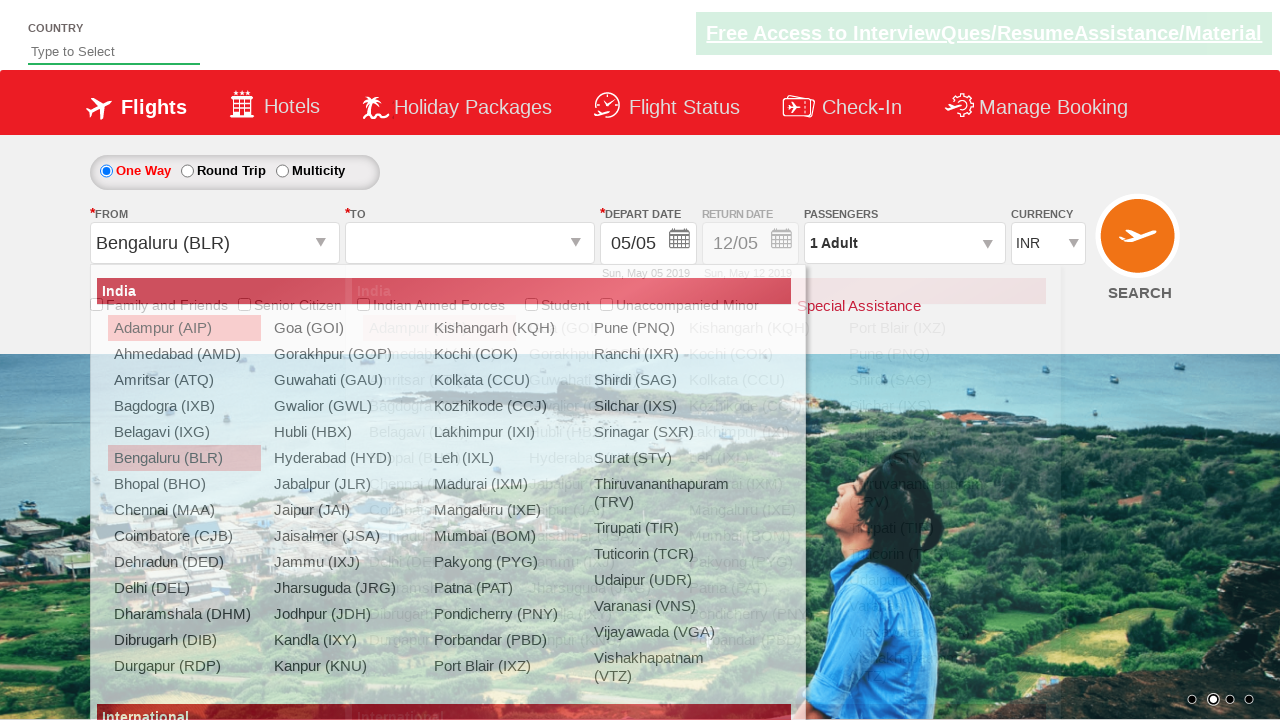

Waited for dropdown transition
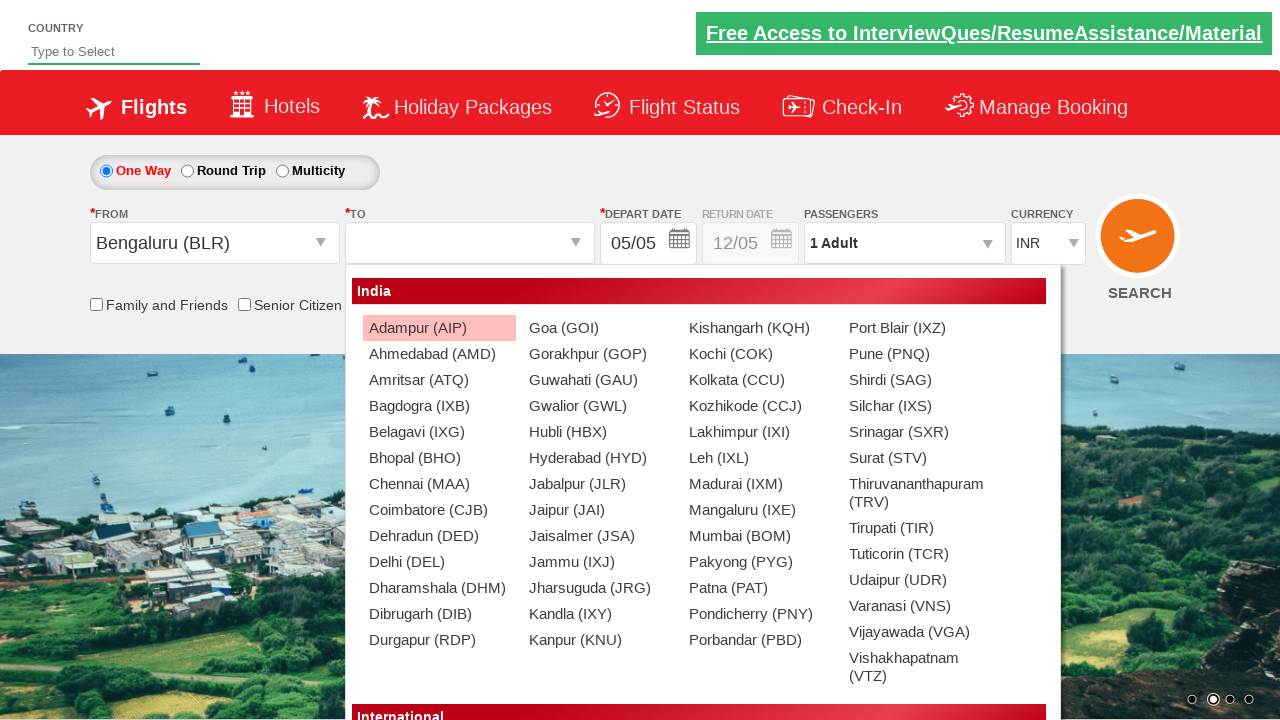

Selected Chennai (MAA) as destination airport at (439, 484) on (//a[@value='MAA'])[2]
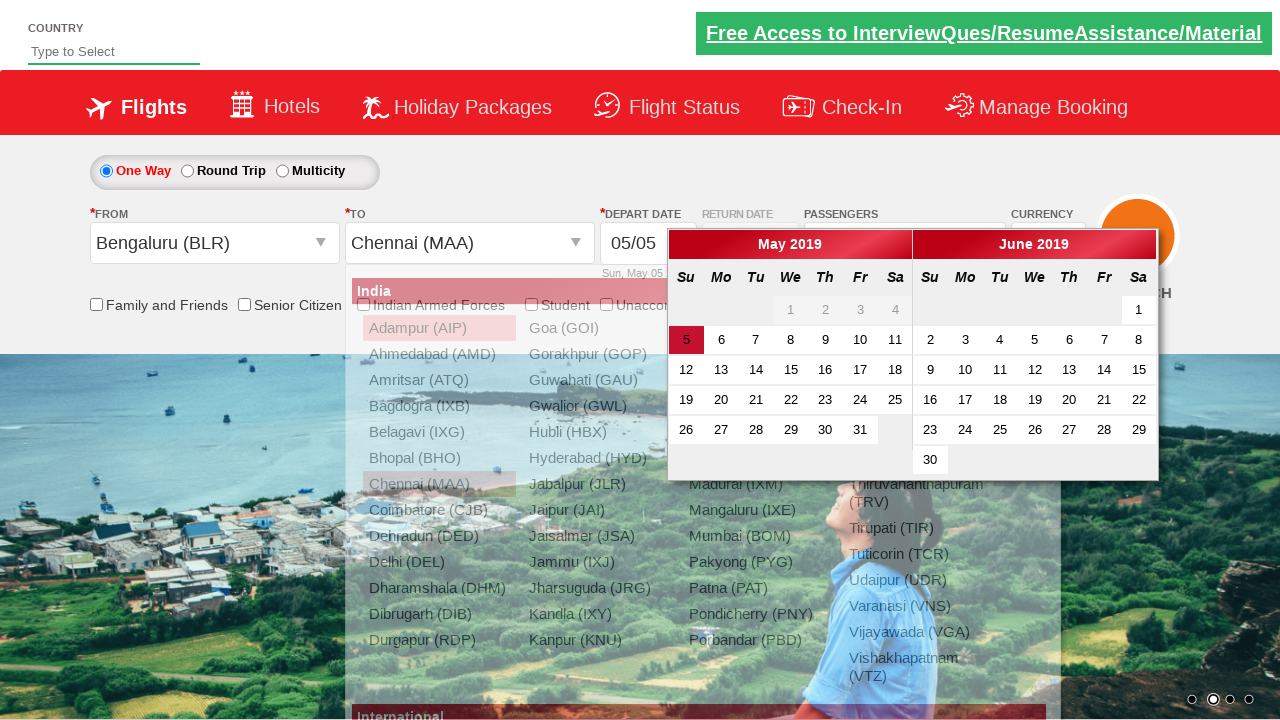

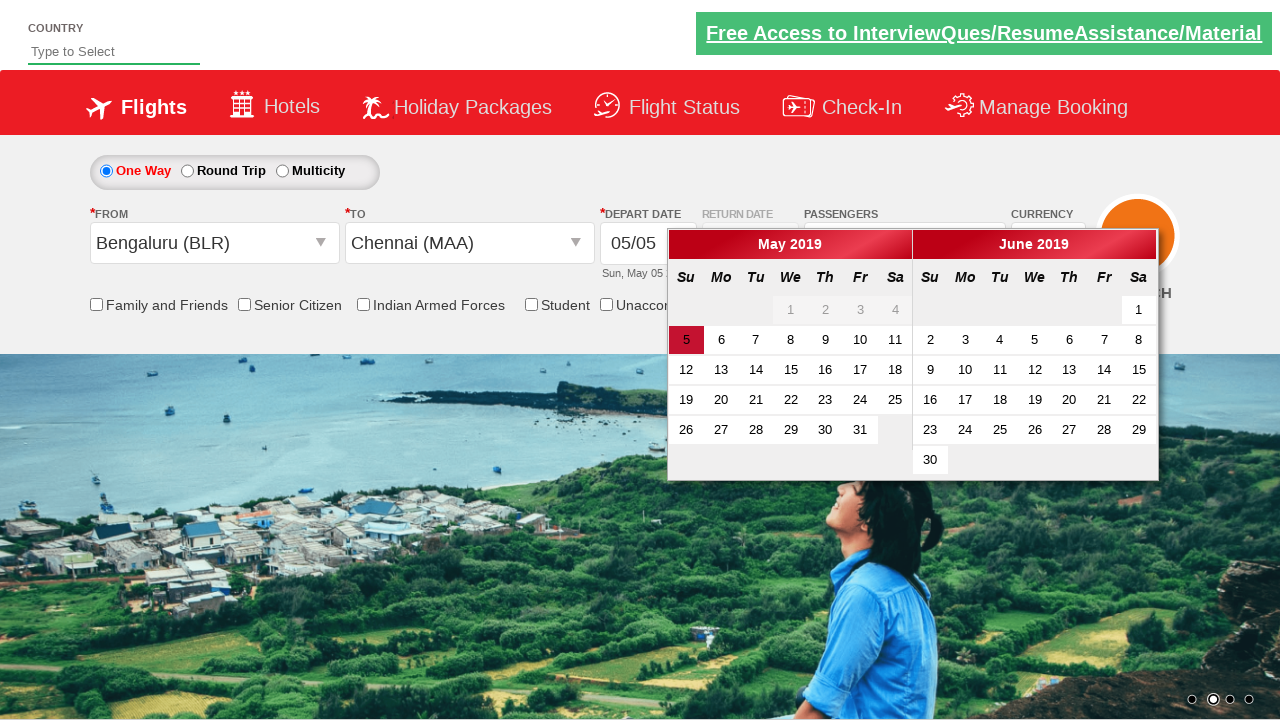